Tests the search functionality on a product offers page by entering "Mango" in the search field and verifying that filtered results match the search term

Starting URL: https://rahulshettyacademy.com/seleniumPractise/#/offers

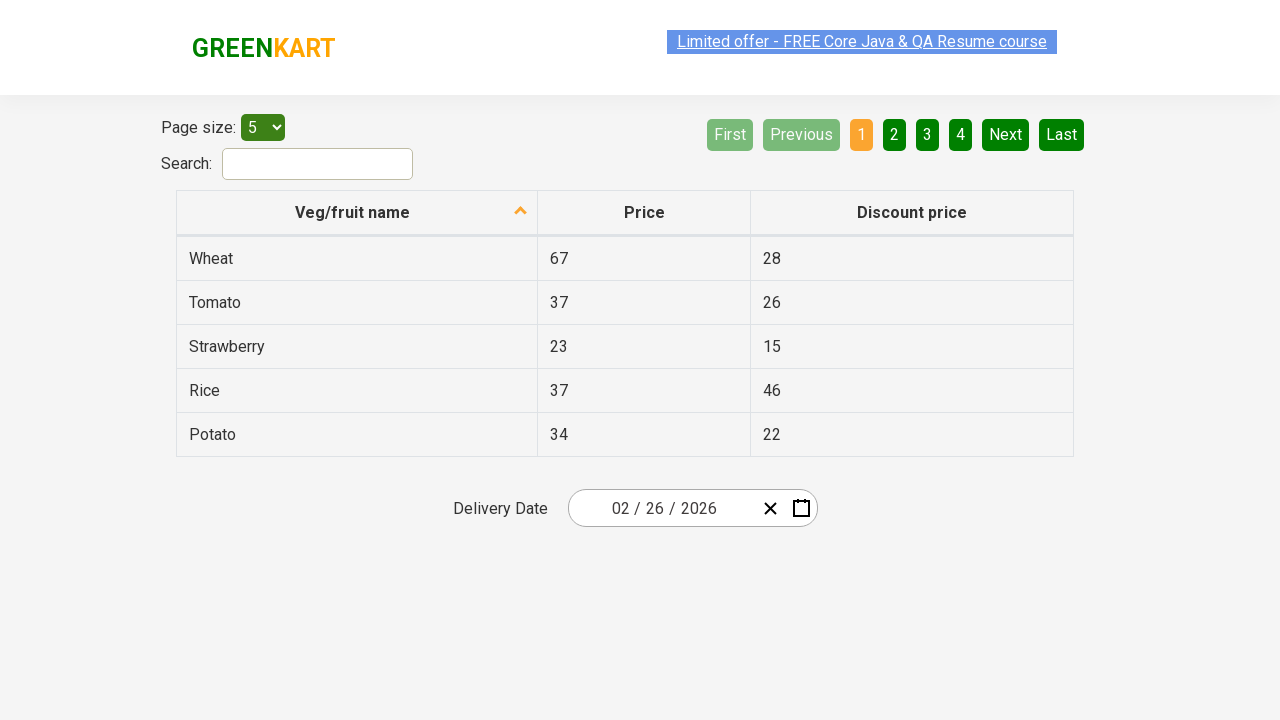

Entered 'Mango' in the search field on #search-field
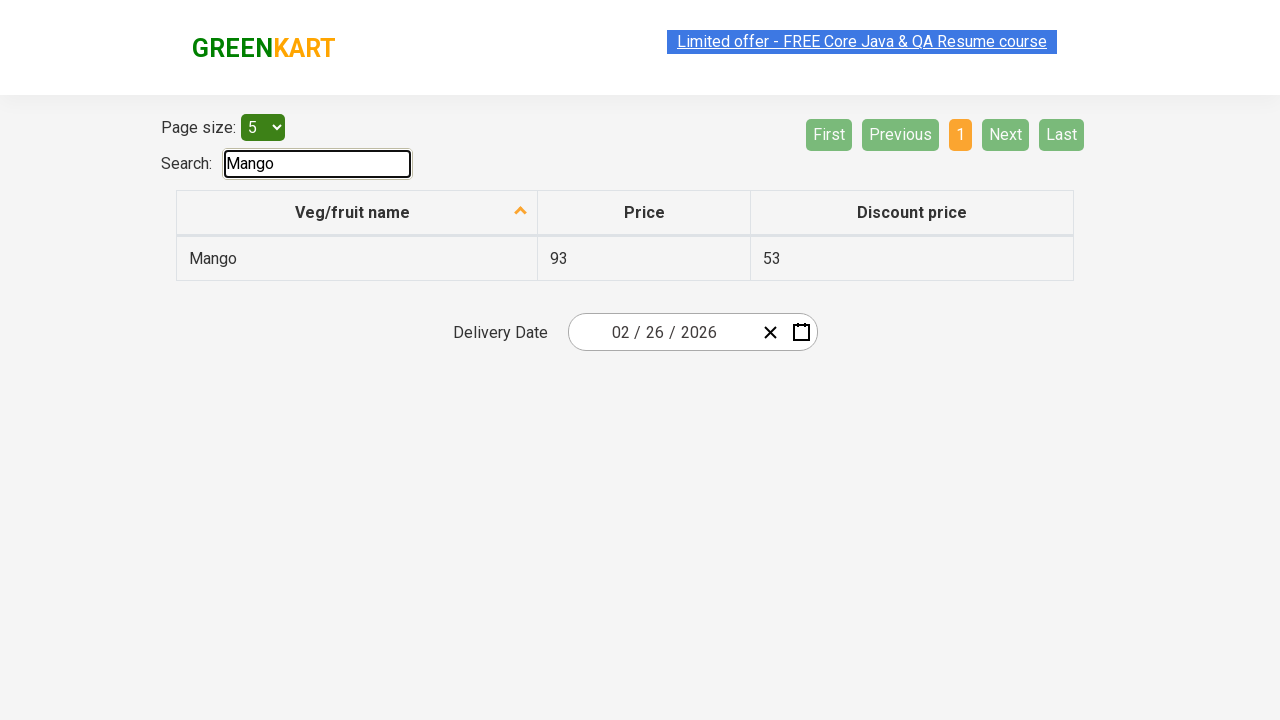

Waited for filter to apply
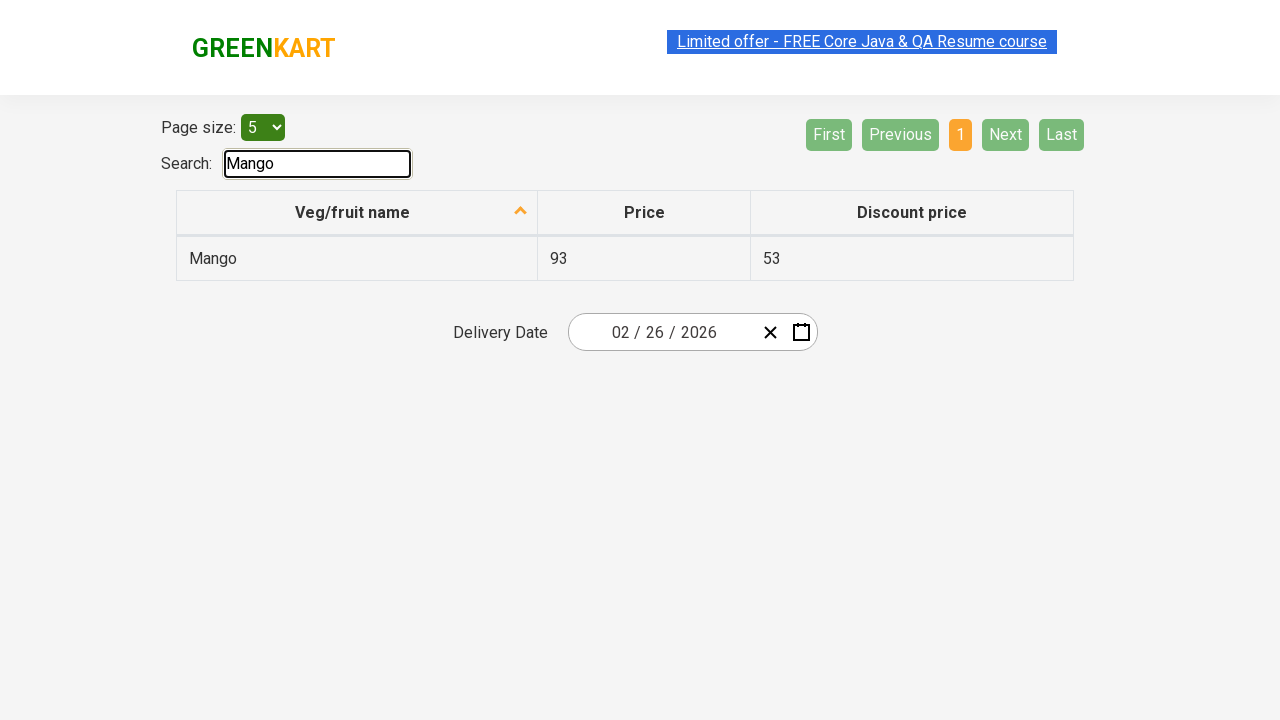

Retrieved filtered product items from search results
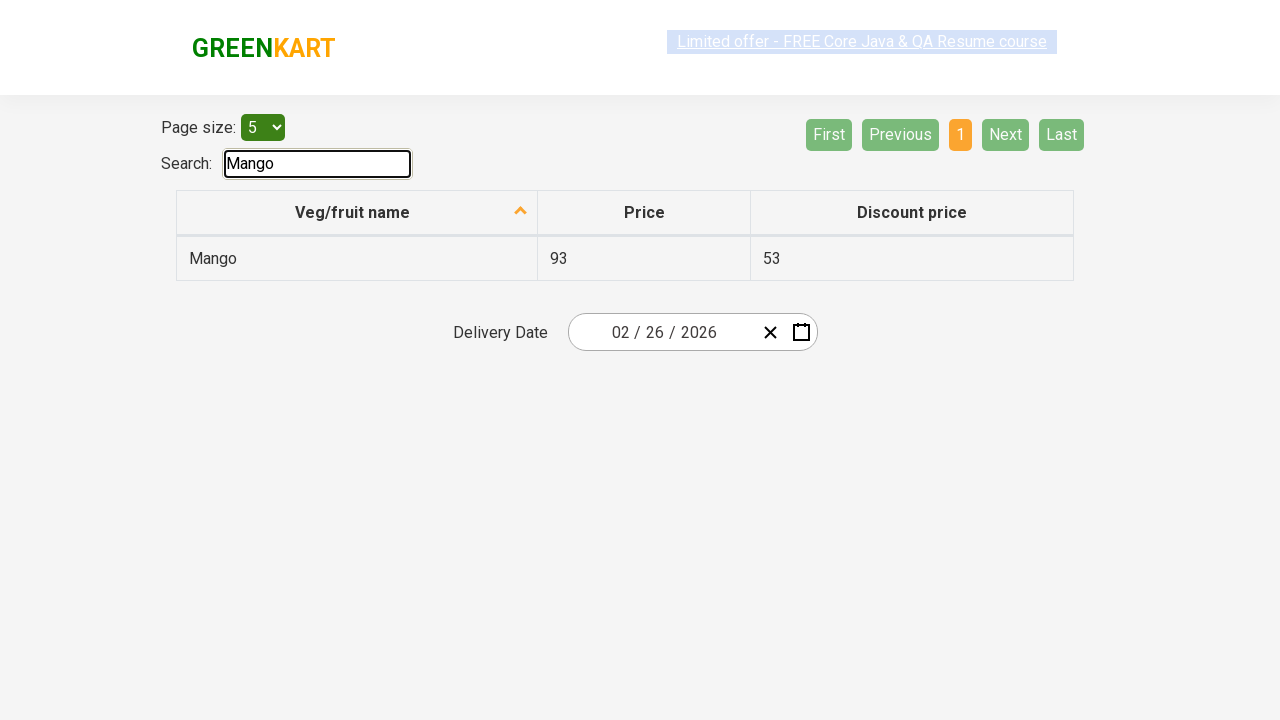

Verified that filtered item 'Mango' contains 'Mango'
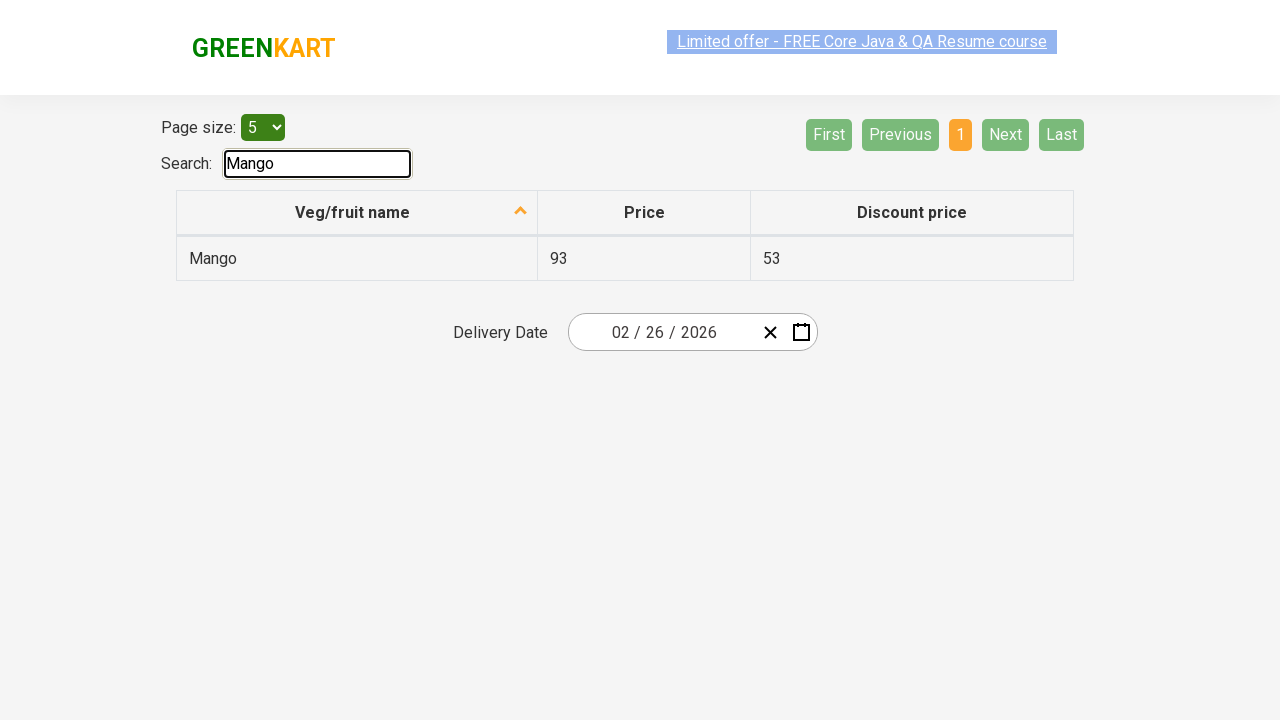

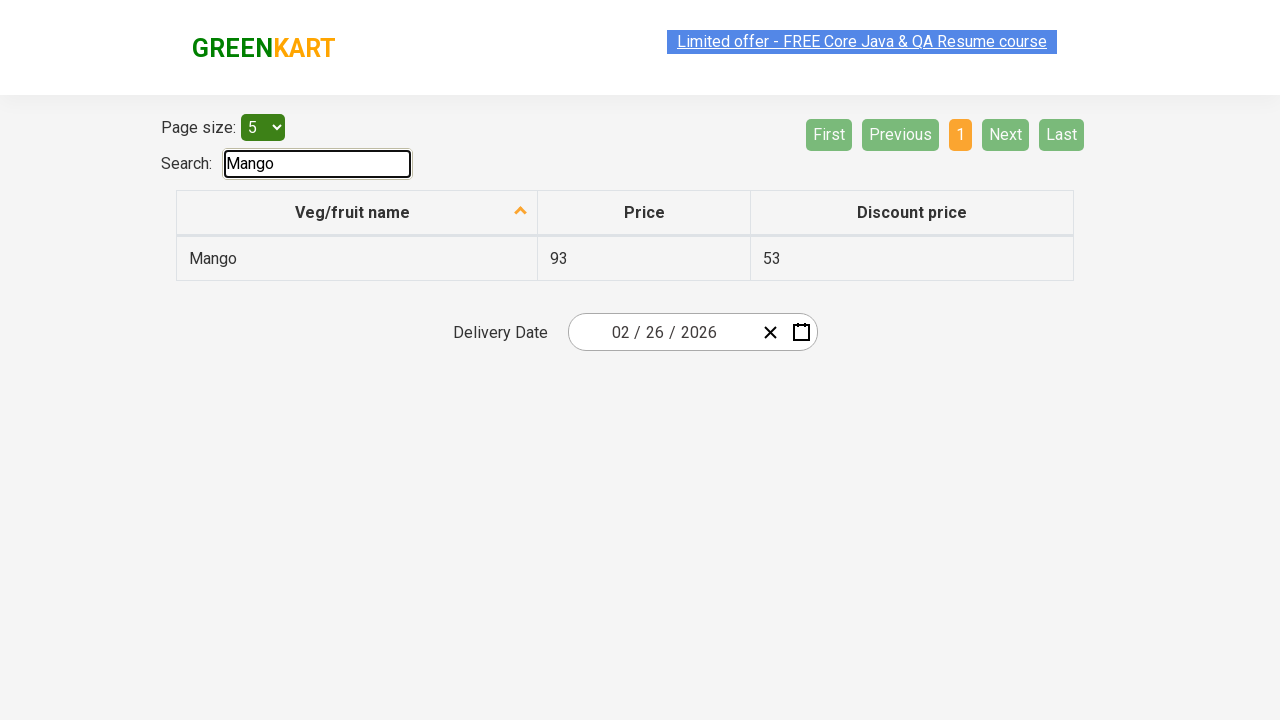